Tests handling of multiple browser tabs by clicking a "New Tab" button and verifying both parent and child pages are accessible

Starting URL: https://testautomationpractice.blogspot.com/

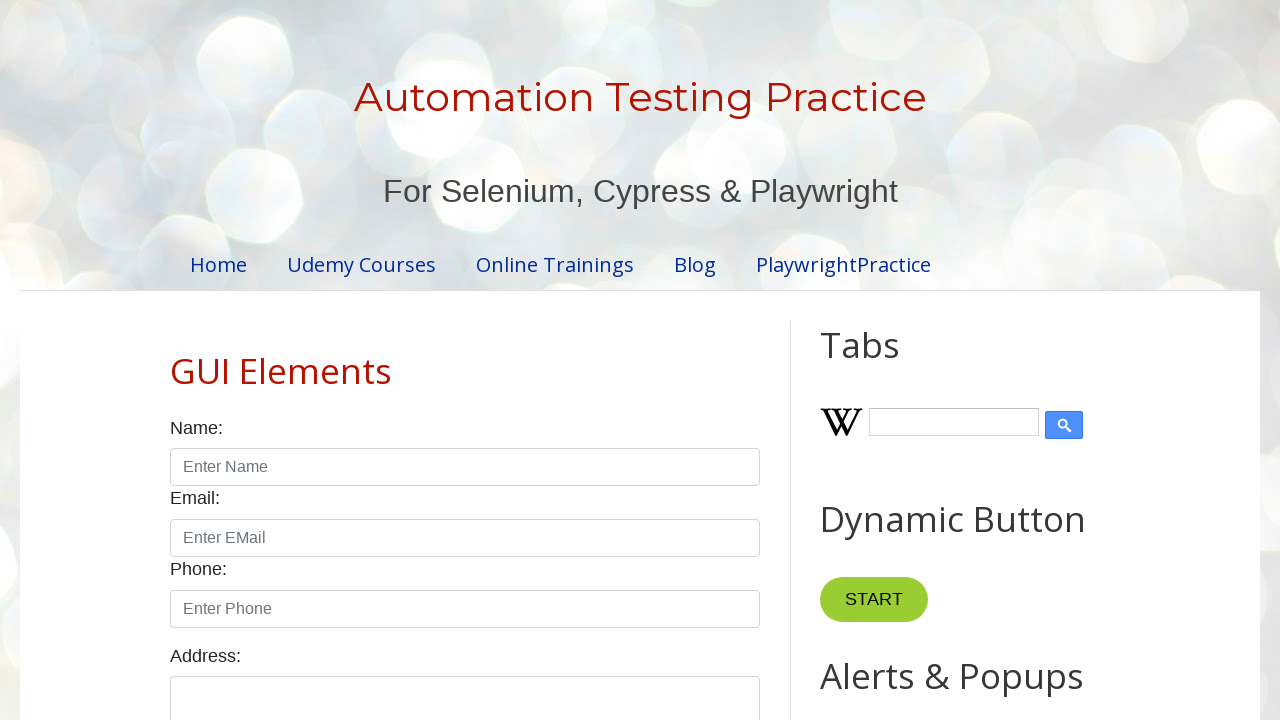

Clicked 'New Tab' button and new page opened at (880, 361) on button:has-text('New Tab')
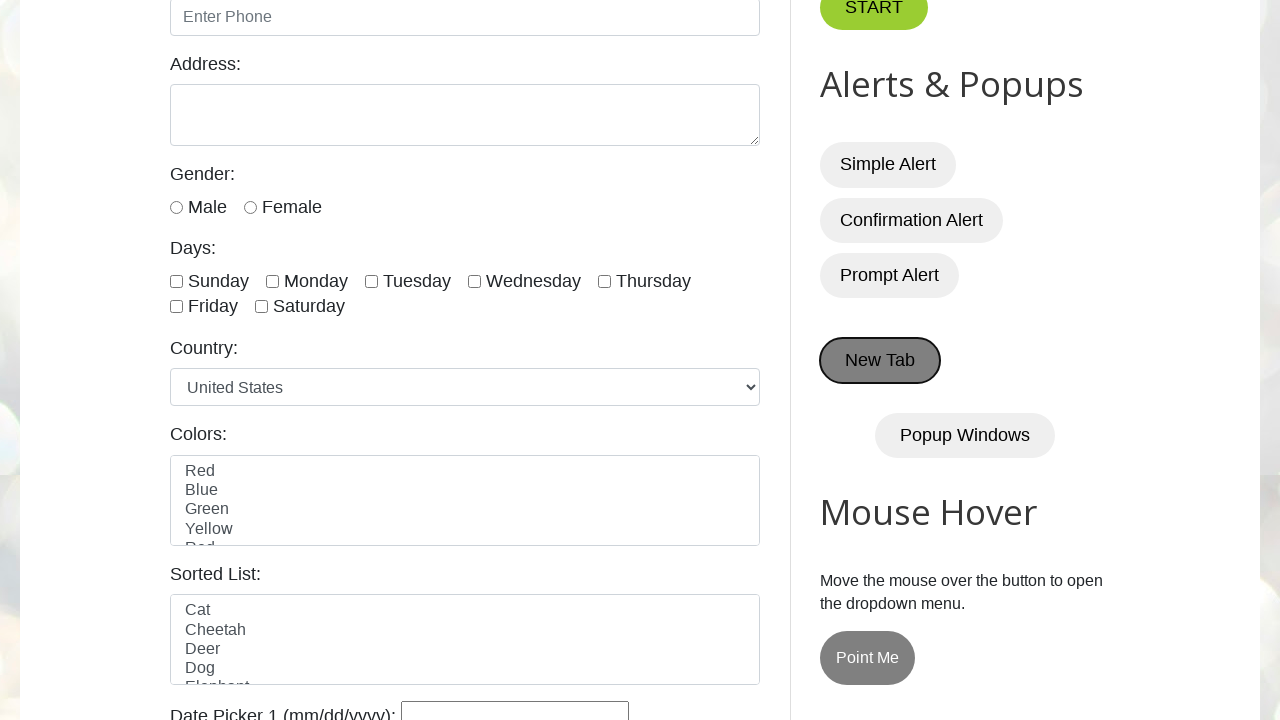

Captured new child page reference
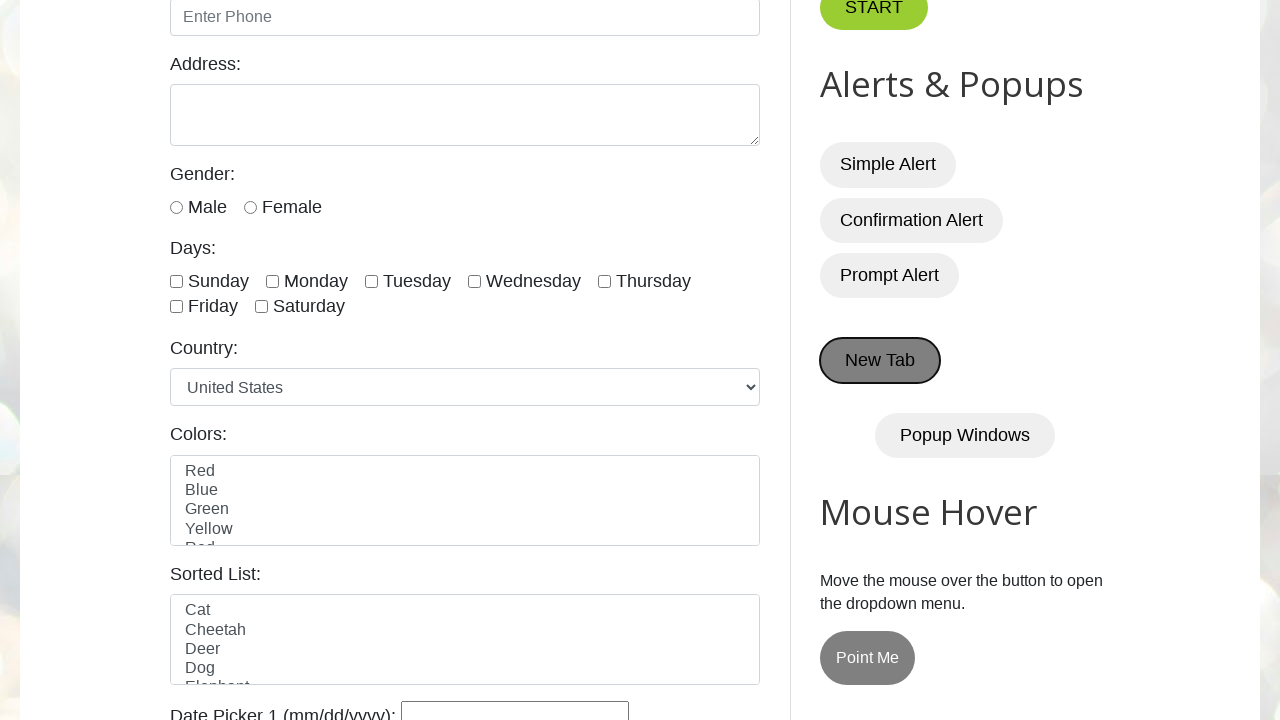

Retrieved all pages from context
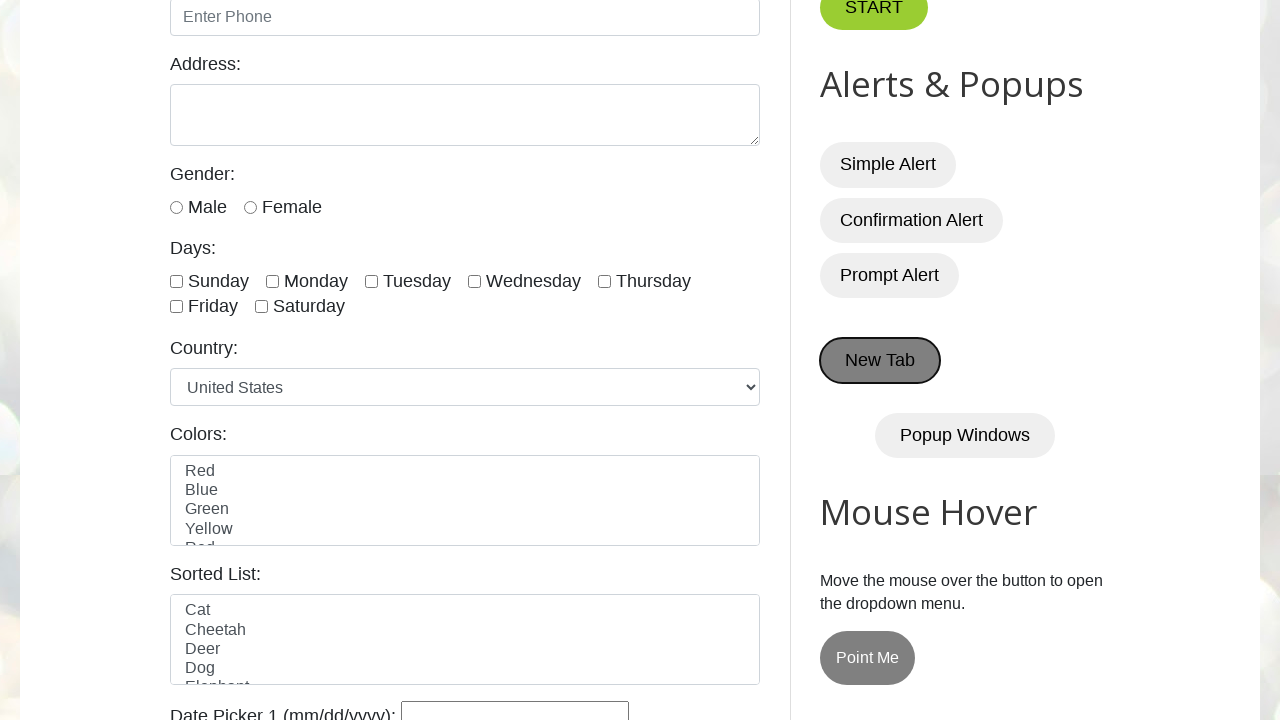

Retrieved parent page title: 'Automation Testing Practice'
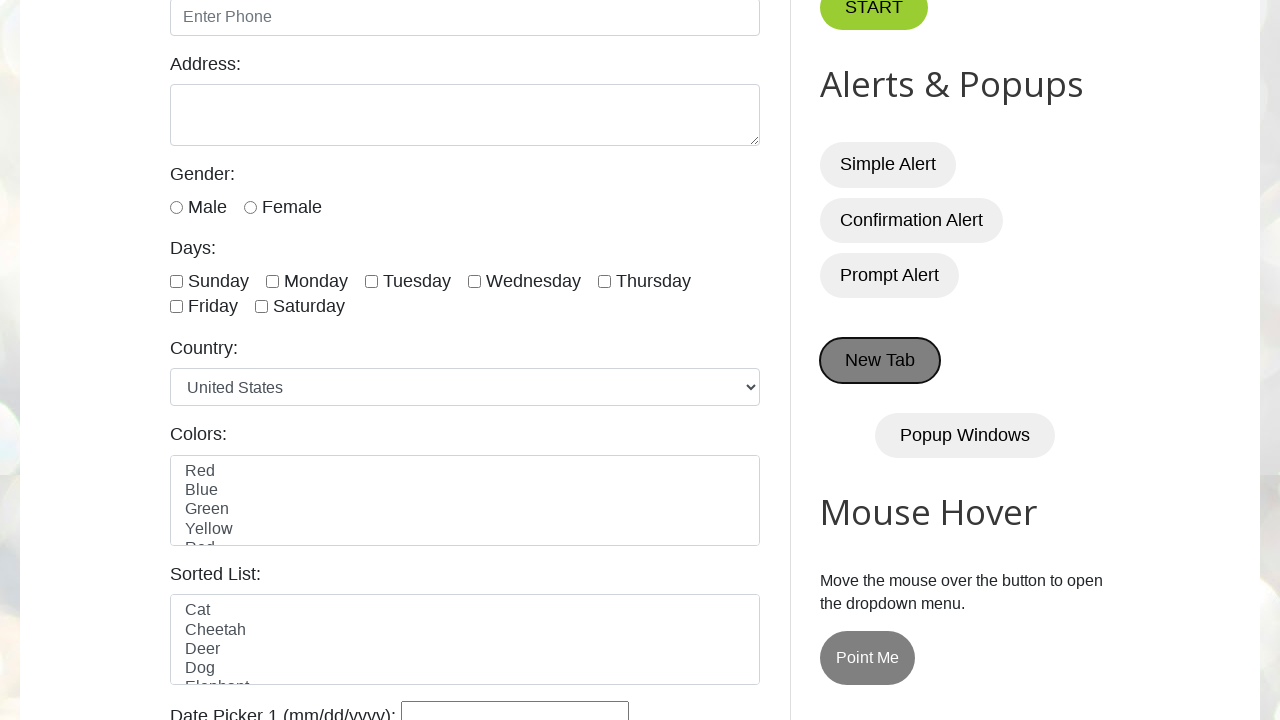

Retrieved child page title: 'SDET-QA Blog'
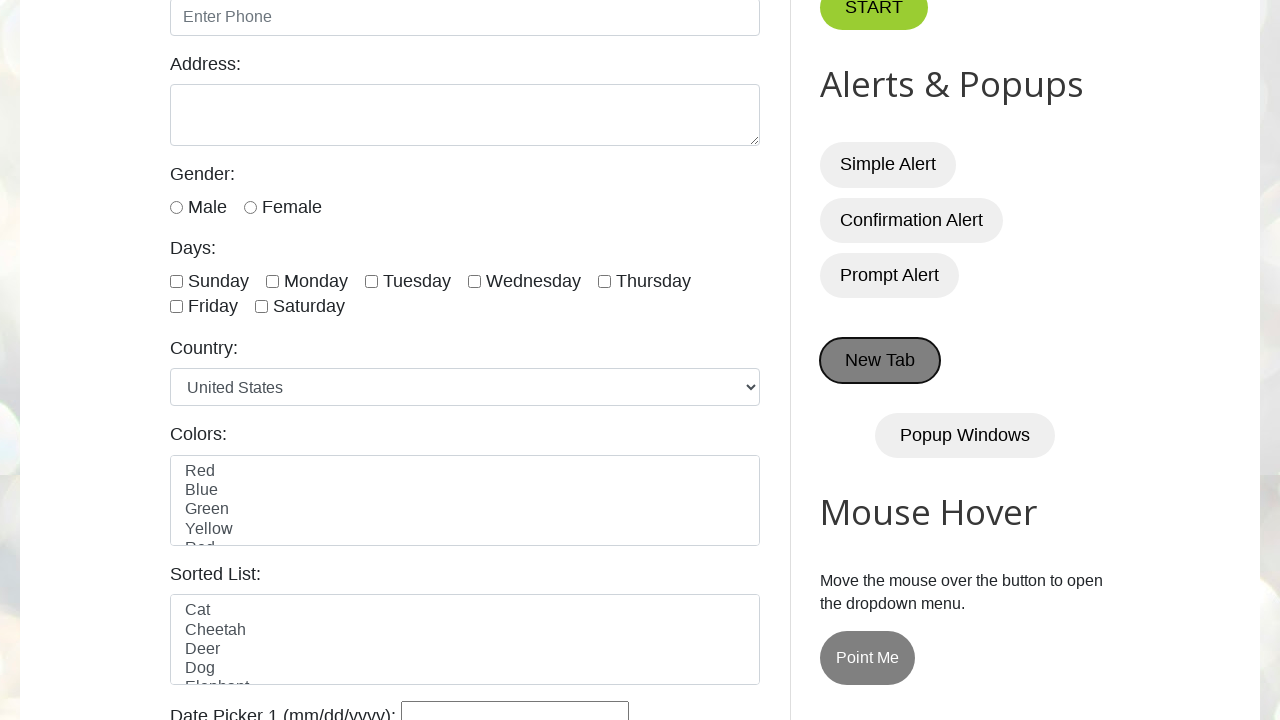

Child page fully loaded
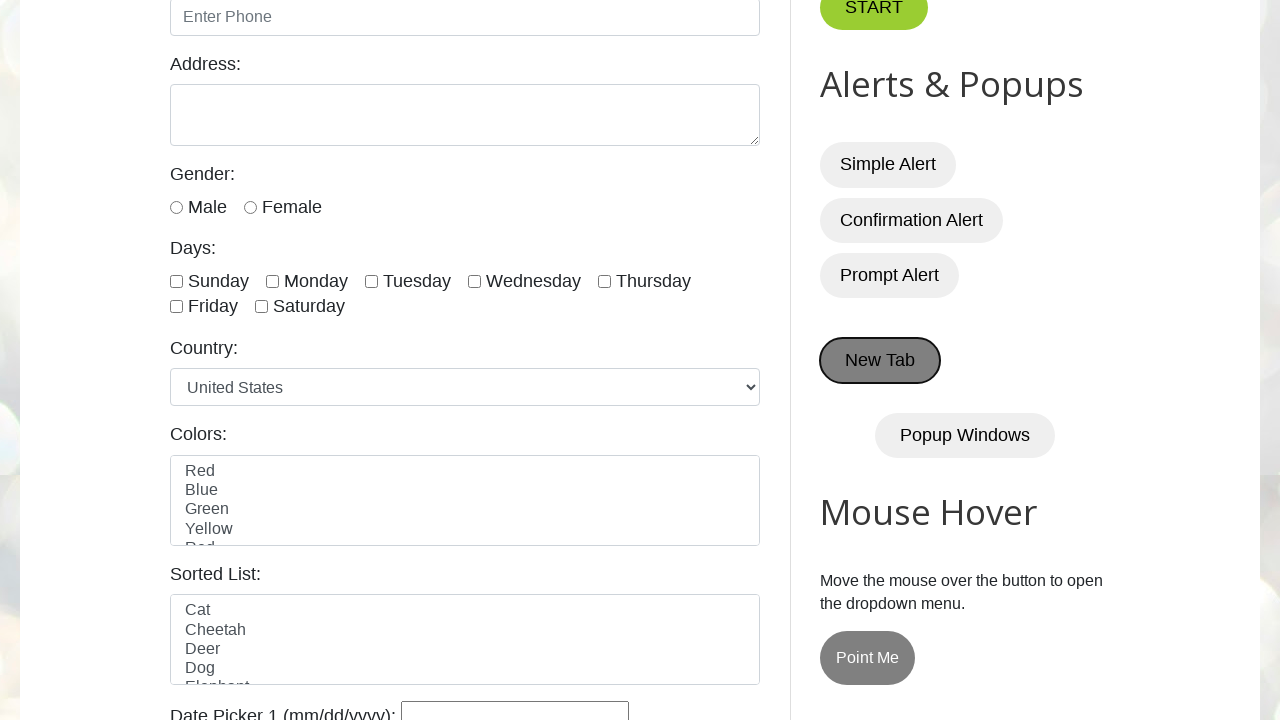

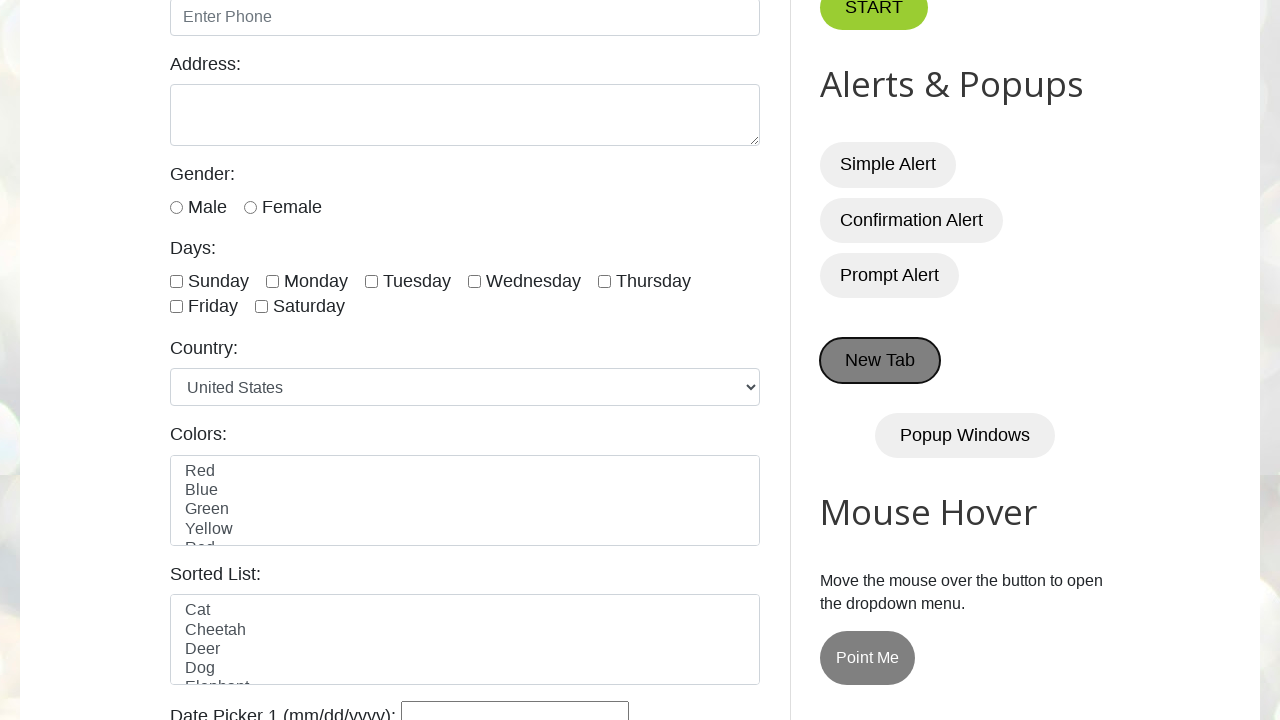